Tests drag and drop functionality on jQuery UI demo page by dragging an element from source to target location within an iframe

Starting URL: https://jqueryui.com/droppable/

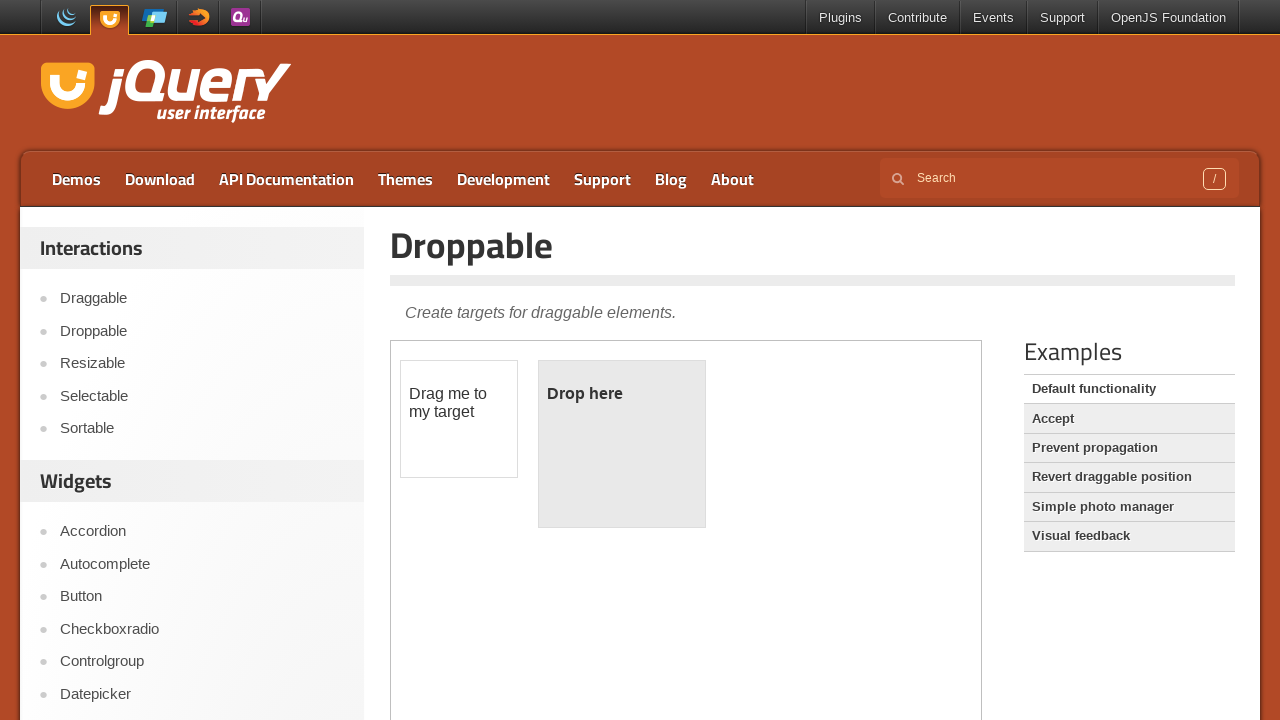

Clicked on Droppable link at (813, 245) on text=Droppable
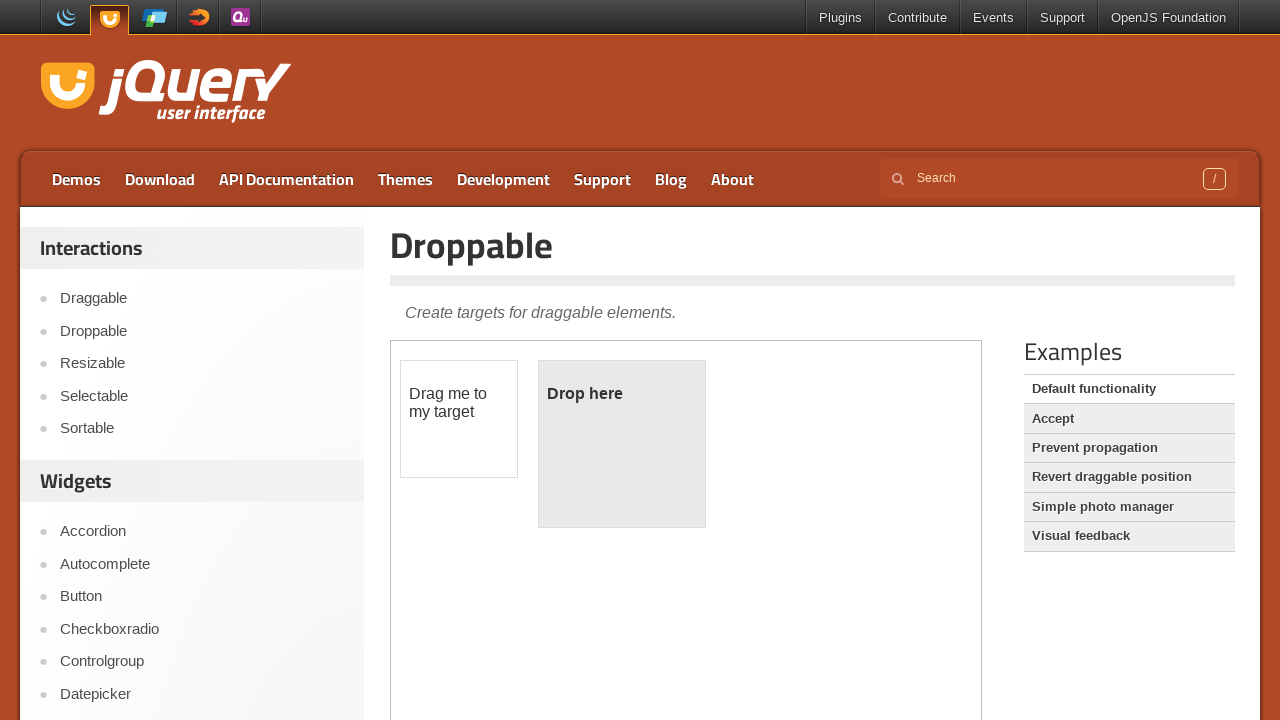

Located demo iframe containing drag and drop elements
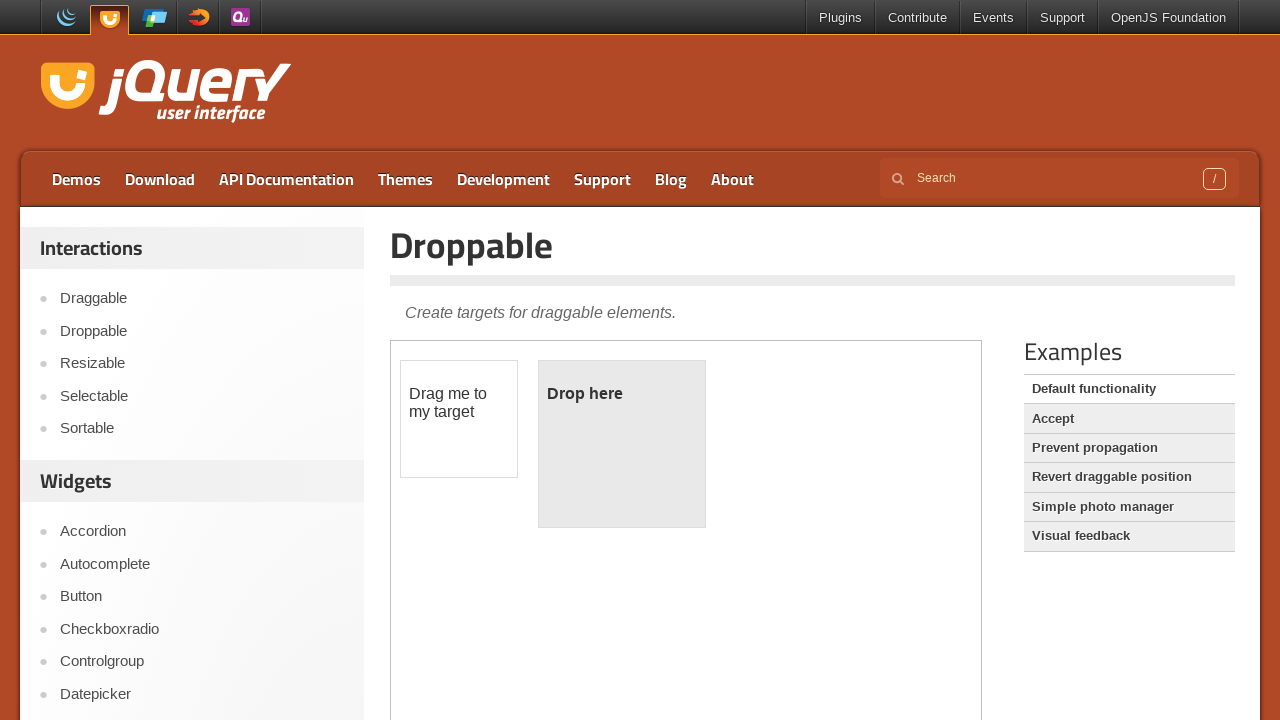

Located draggable element
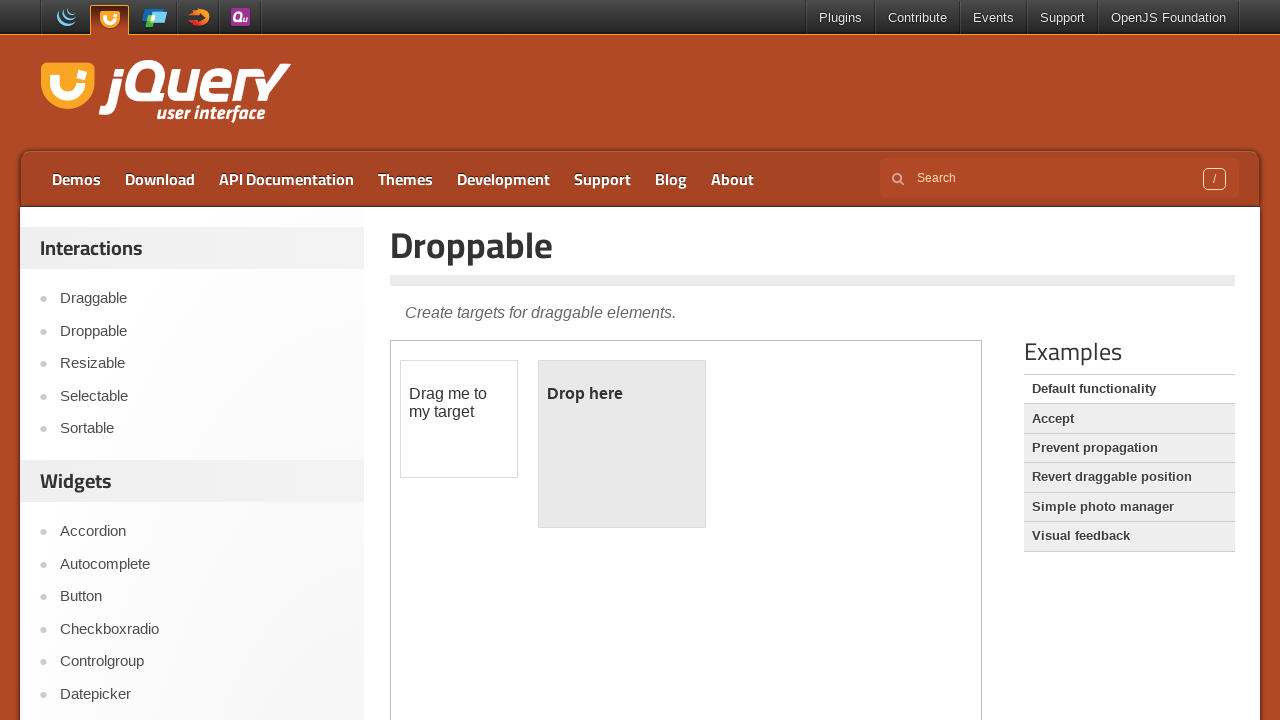

Located droppable target element
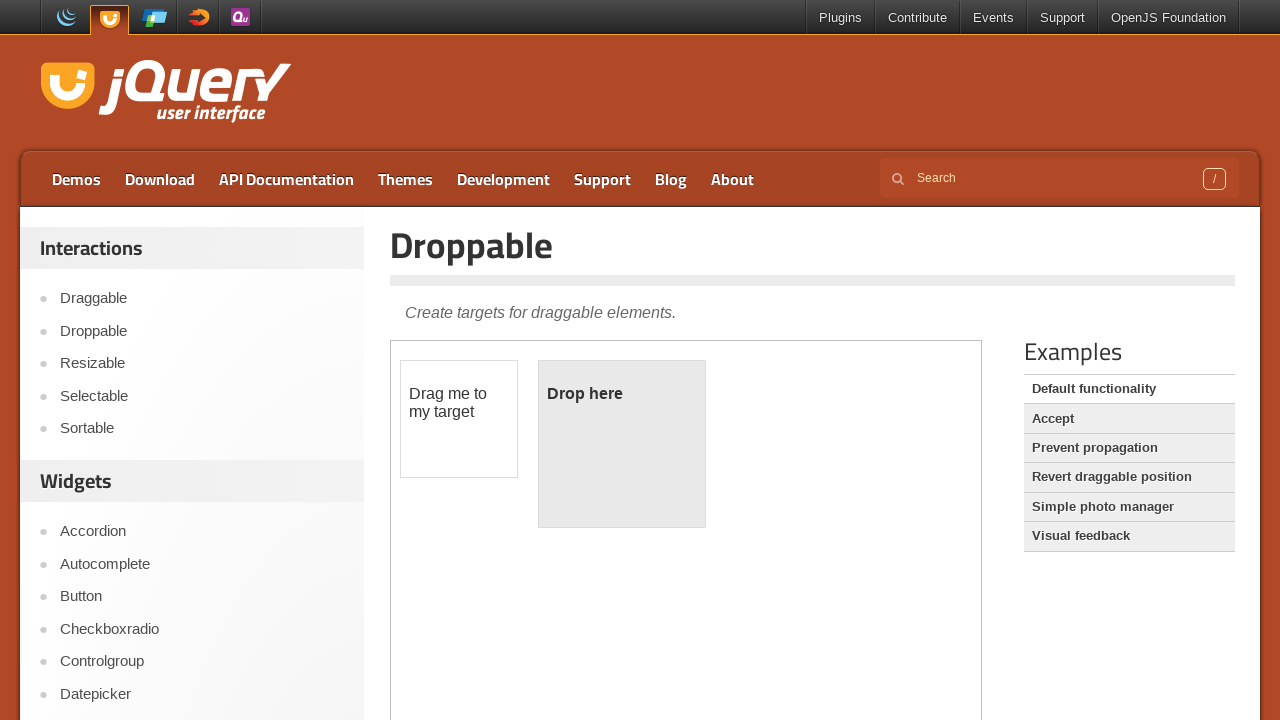

Dragged draggable element to droppable target at (622, 444)
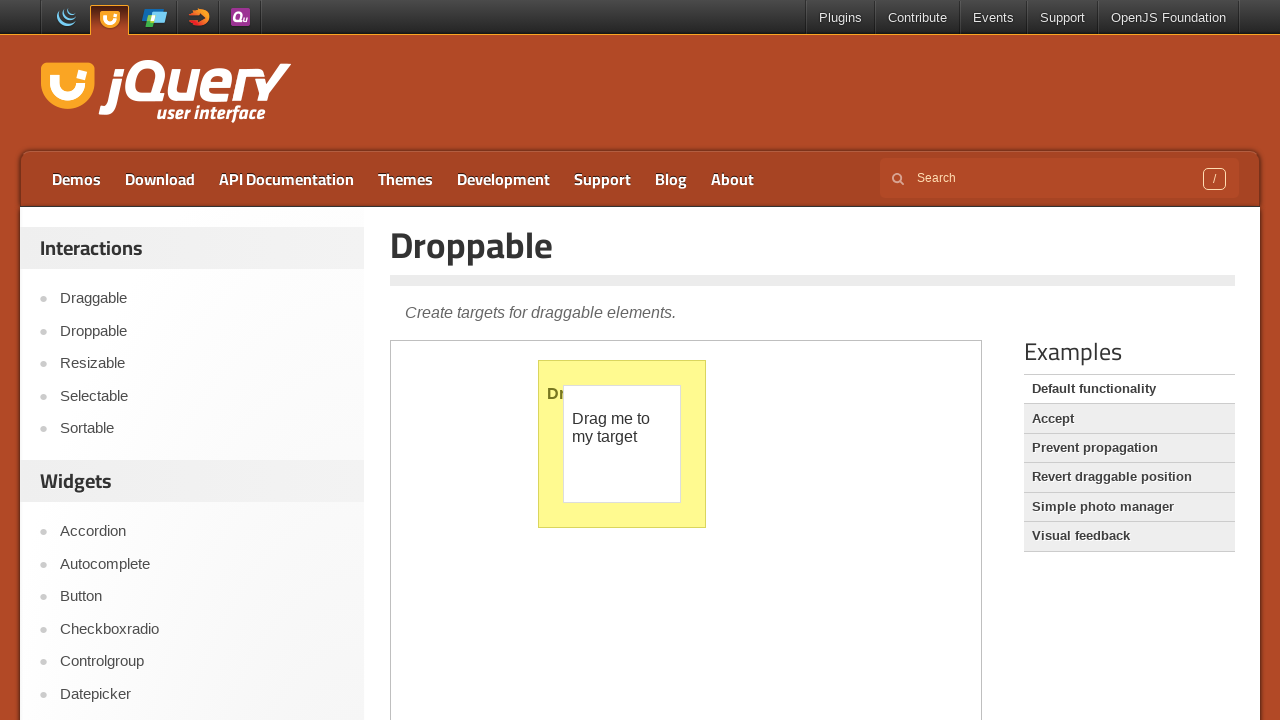

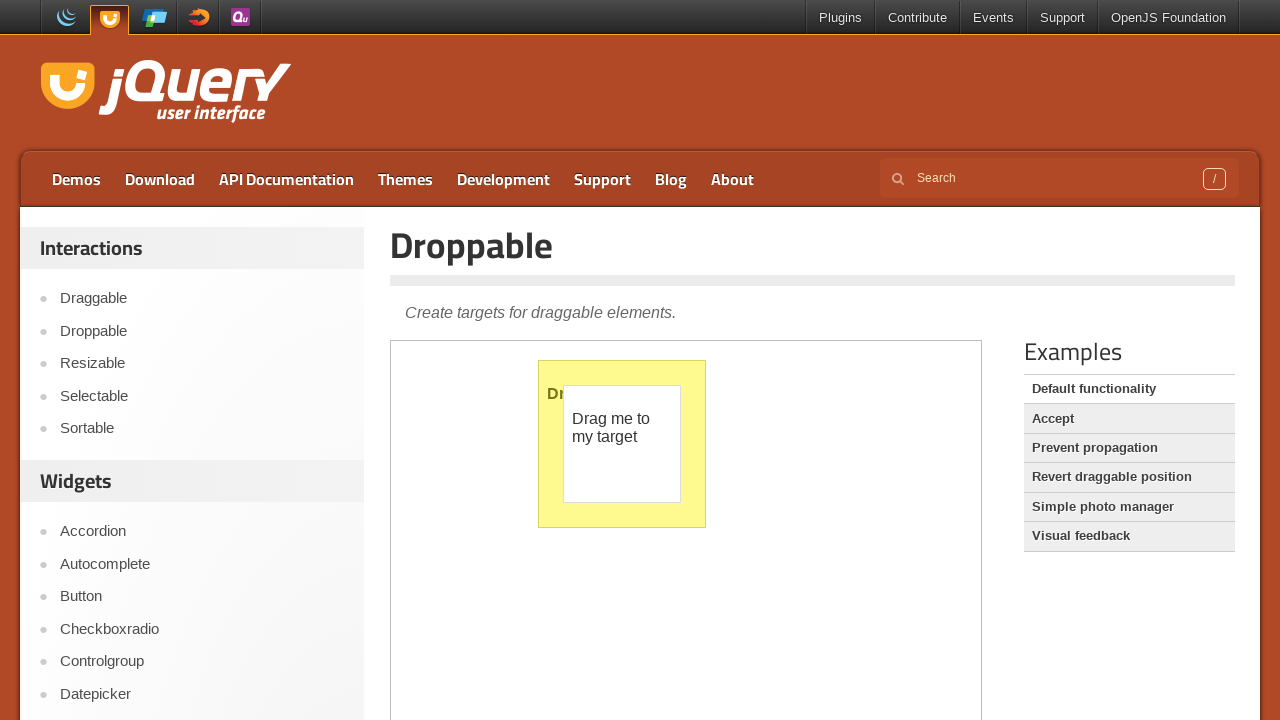